Tests browser window handling by navigating to QA Playground, clicking to open a new window/tab, switching between windows, reading content from the new tab, and then closing it.

Starting URL: https://qaplayground.dev/

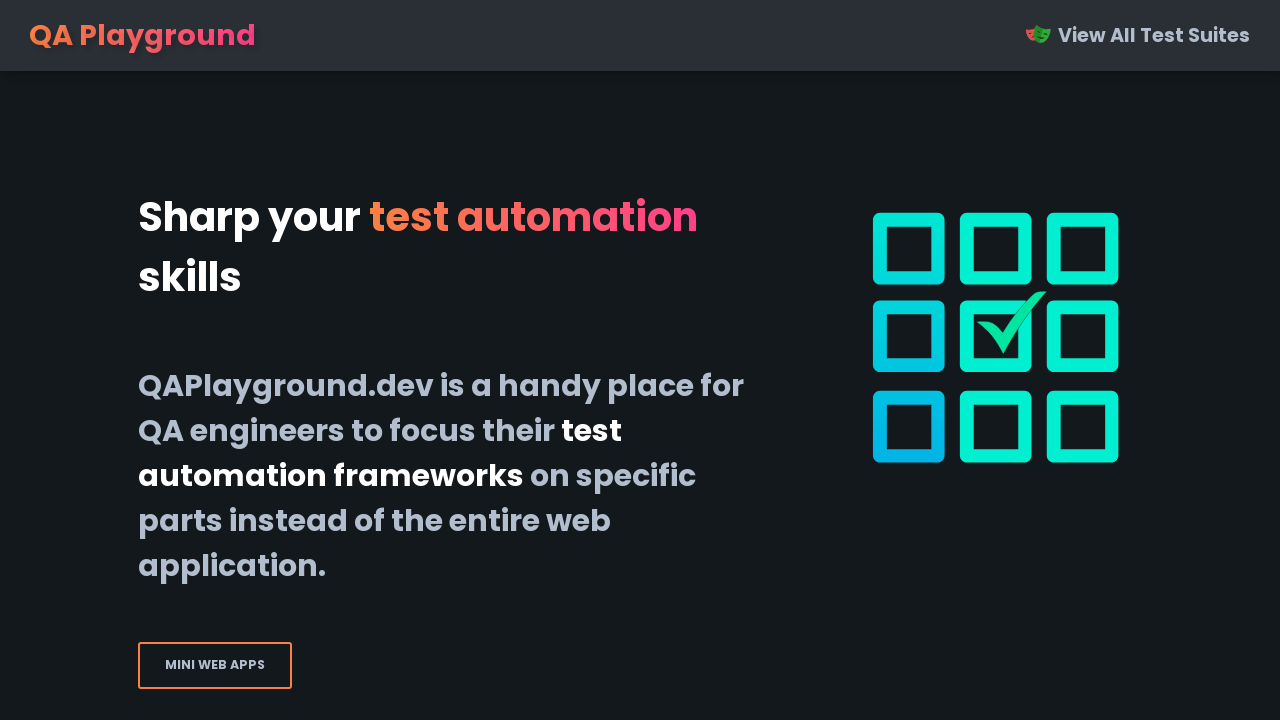

Clicked on the 'New Tab' card in the grid at (954, 360) on xpath=/html/body/main/div[3]/a[6]/div/p
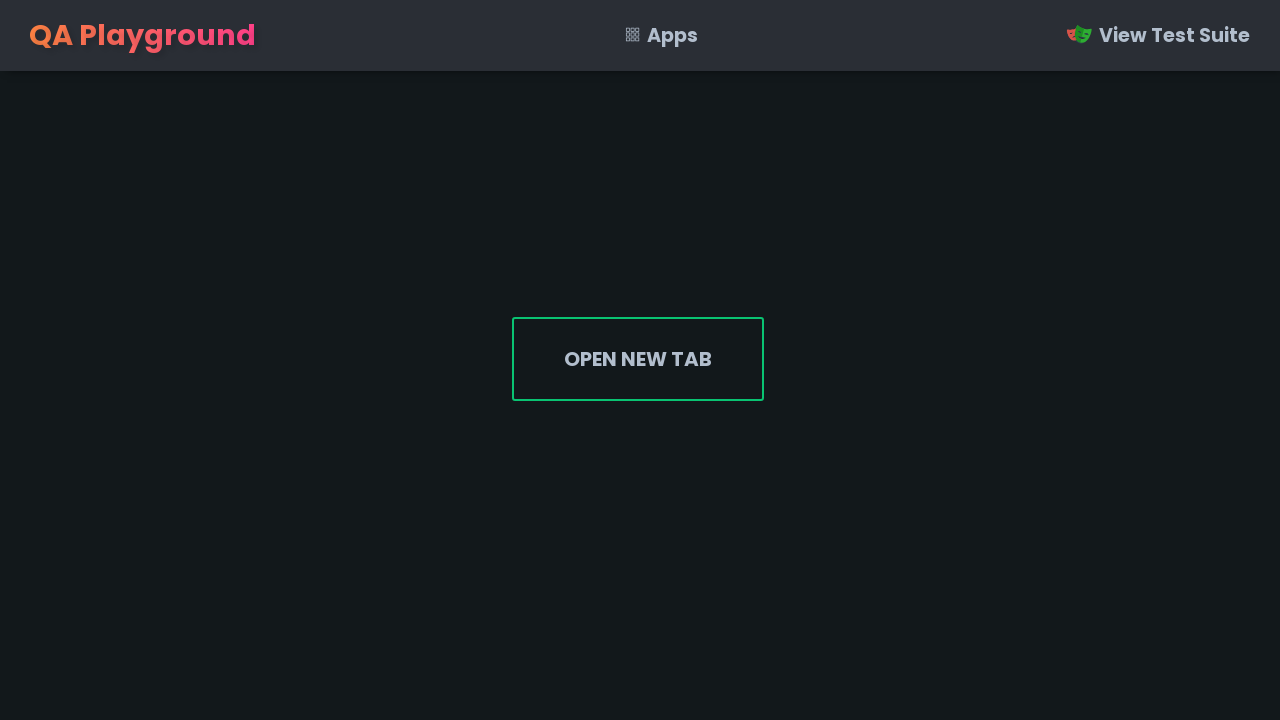

Clicked 'Open' button to open a new window/tab at (638, 359) on #open
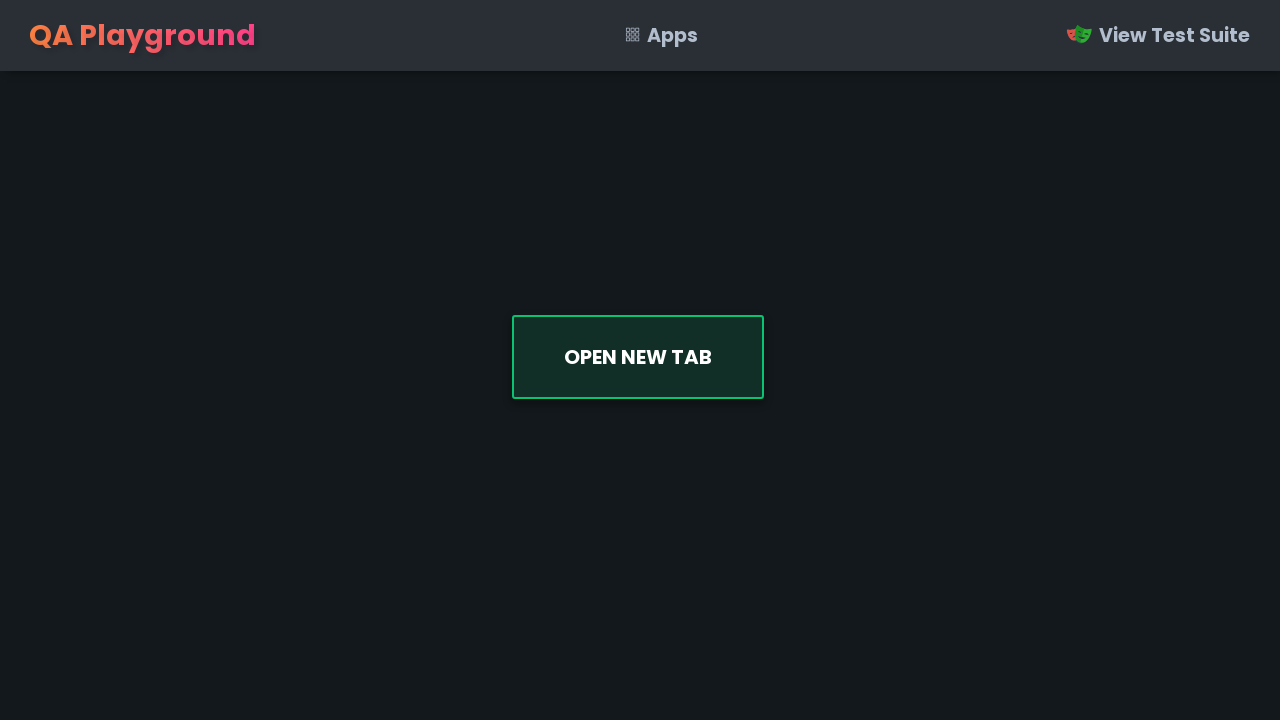

Captured the new page/tab that was opened
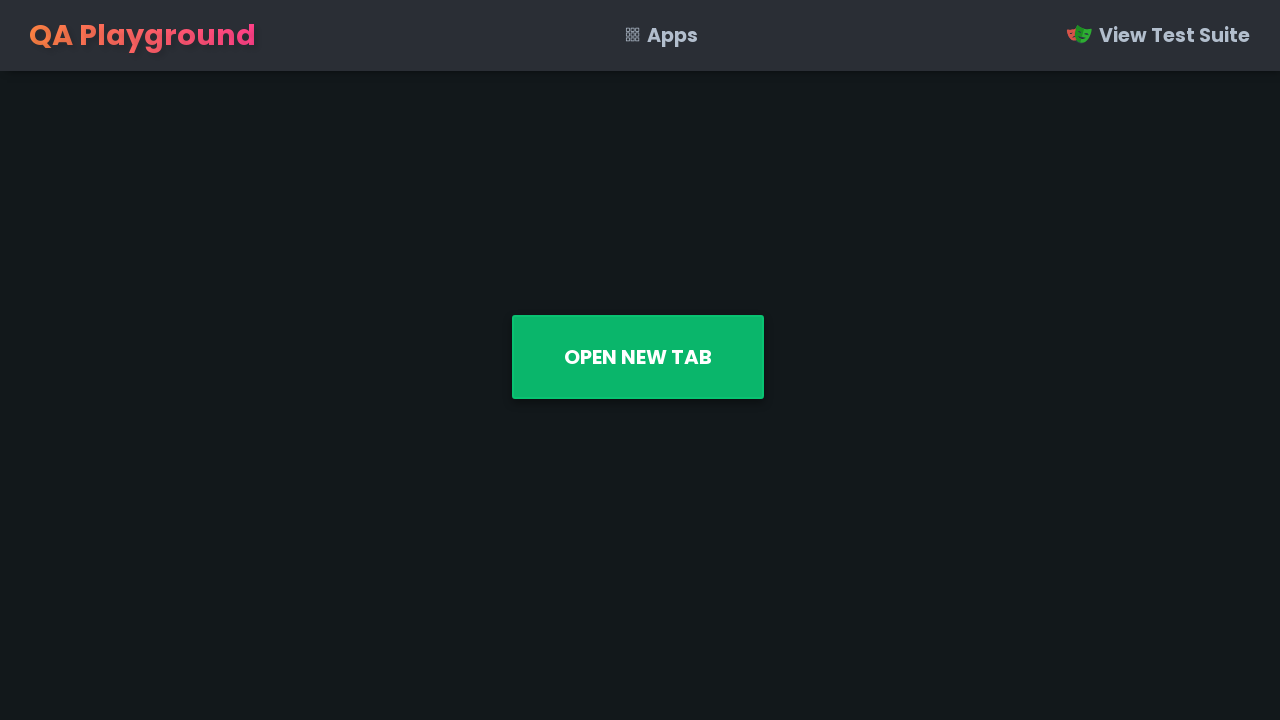

New tab loaded successfully
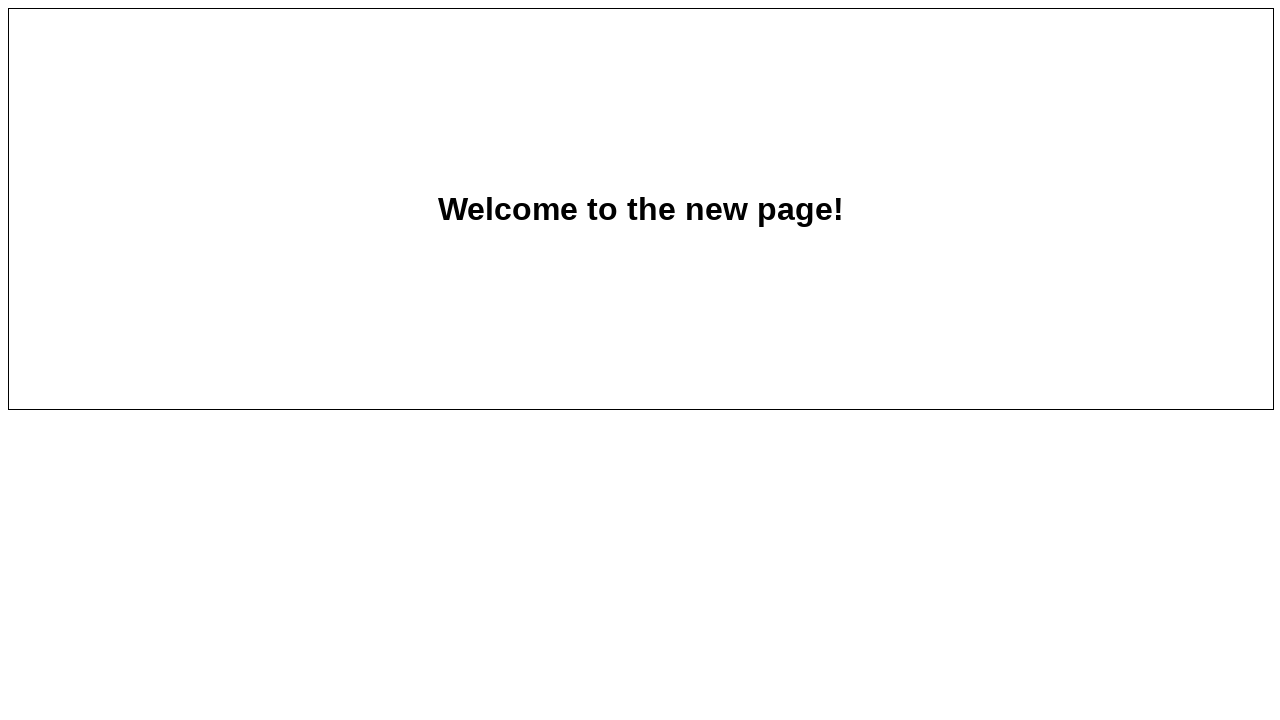

Read heading text from new tab: 'Welcome to the new page!'
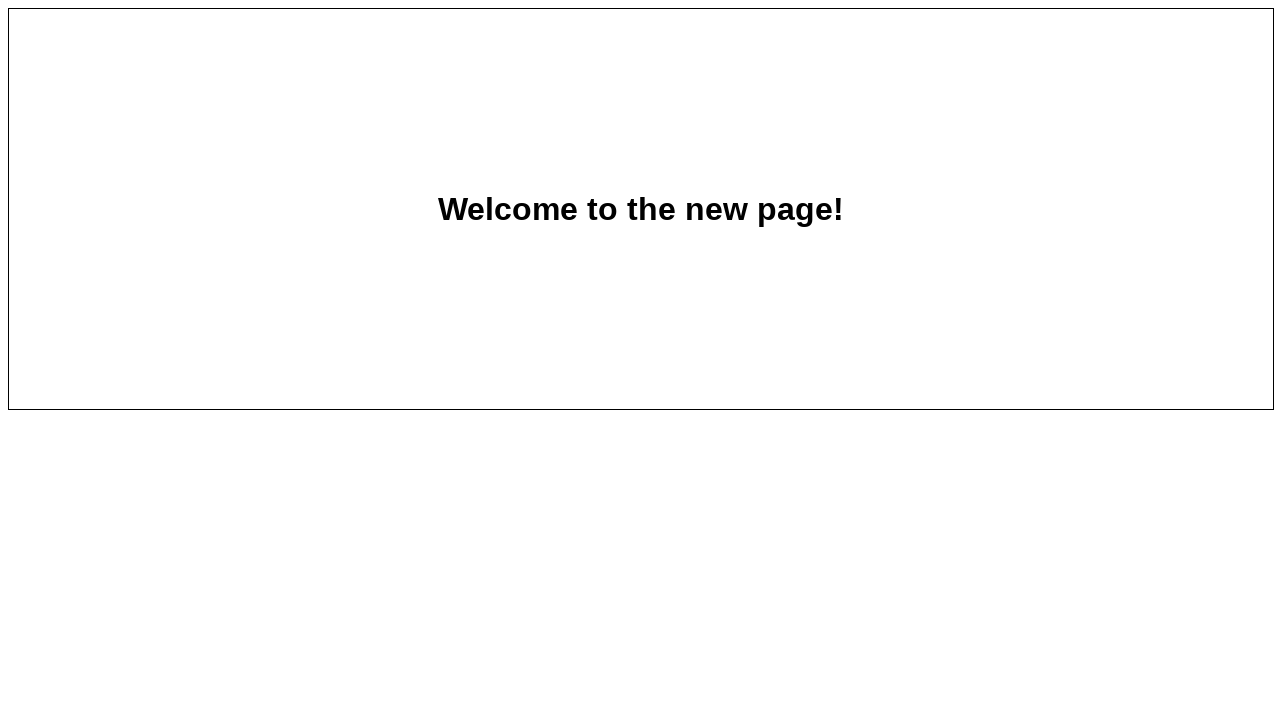

Closed the new tab
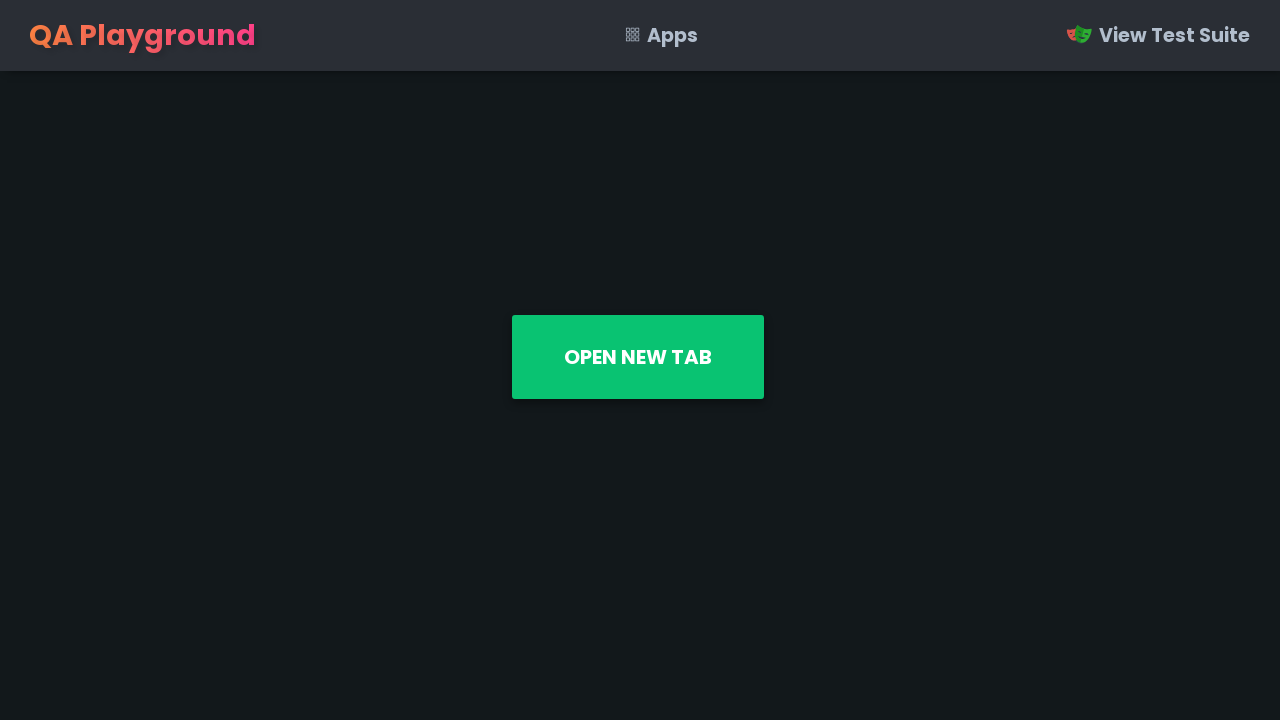

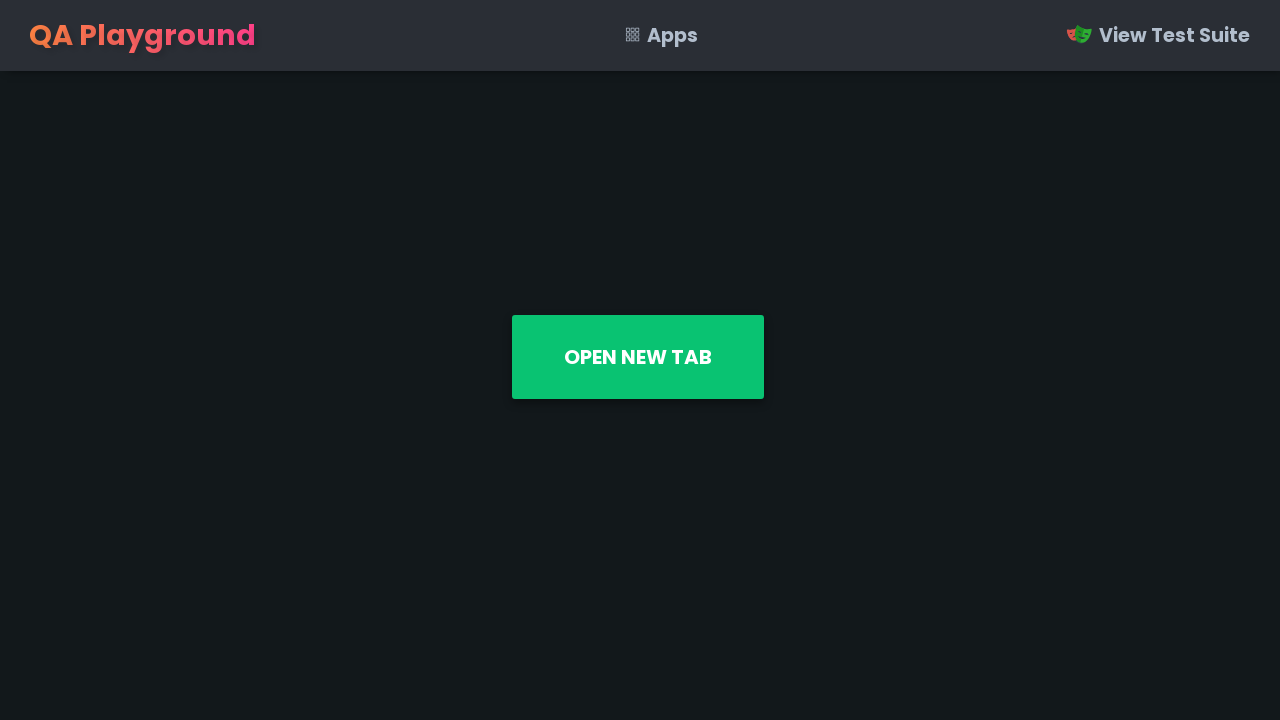